Tests React Semantic UI dropdown by selecting a name from the dropdown and verifying the selection

Starting URL: https://react.semantic-ui.com/maximize/dropdown-example-selection/

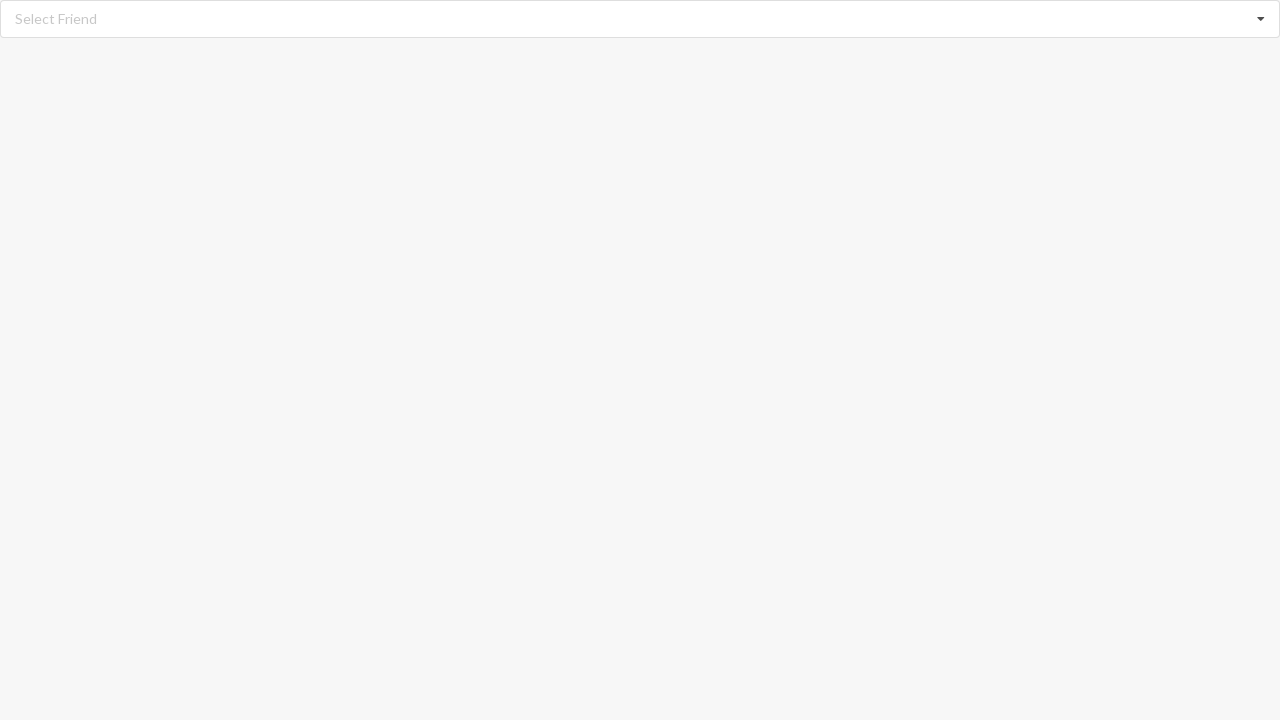

Clicked to open the React Semantic UI dropdown at (640, 19) on xpath=//div[@class='ui fluid selection dropdown']
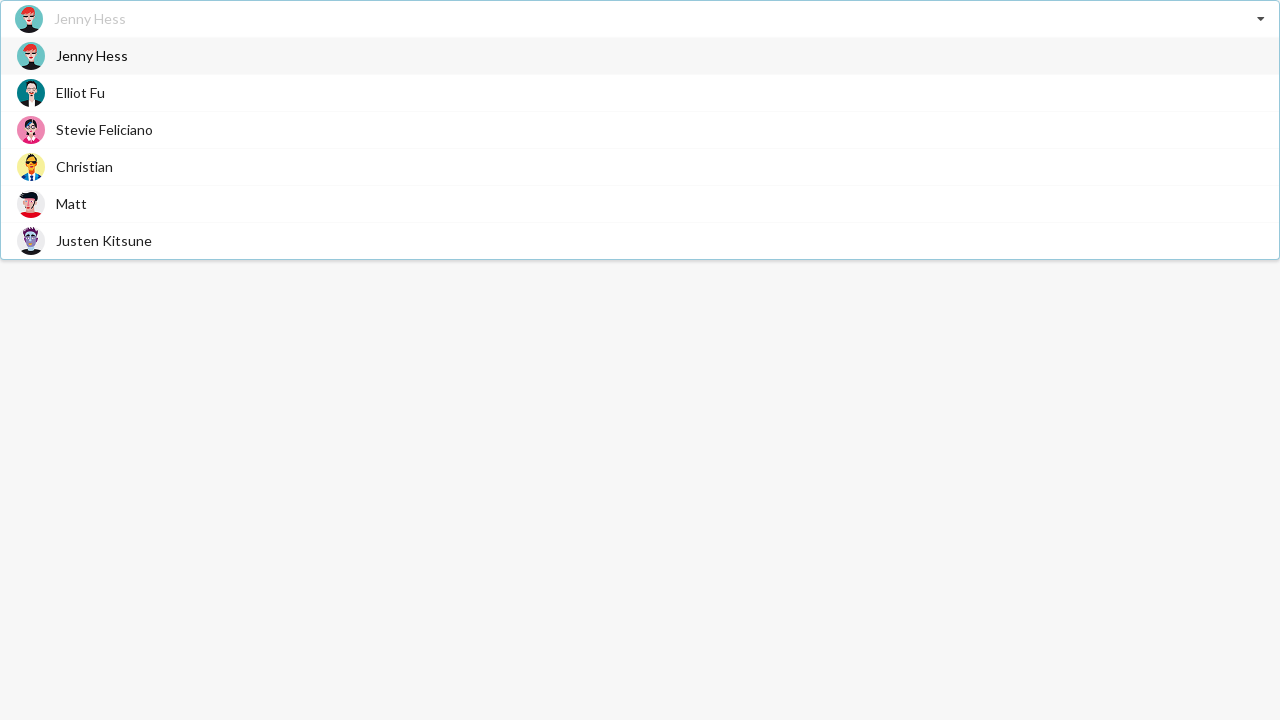

Selected 'Matt' from the dropdown options at (72, 204) on xpath=//div[@role='option']//span[text()='Matt']
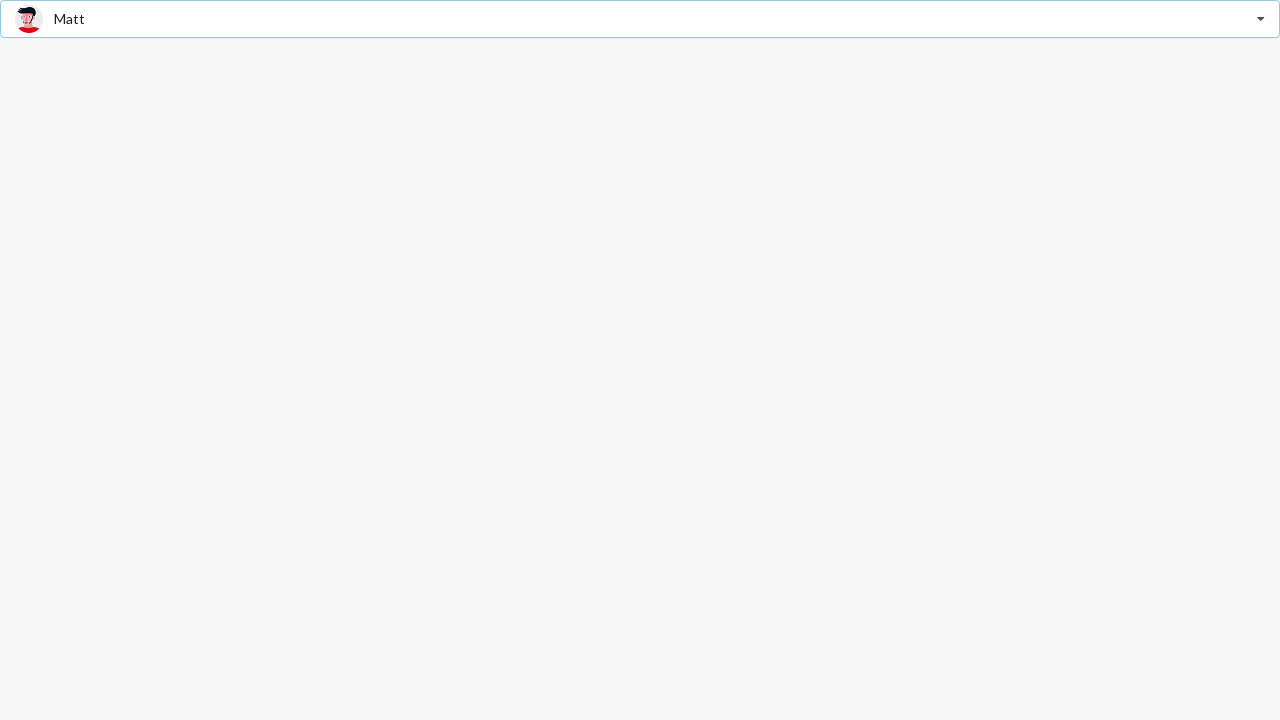

Verified that 'Matt' is displayed as the selected value
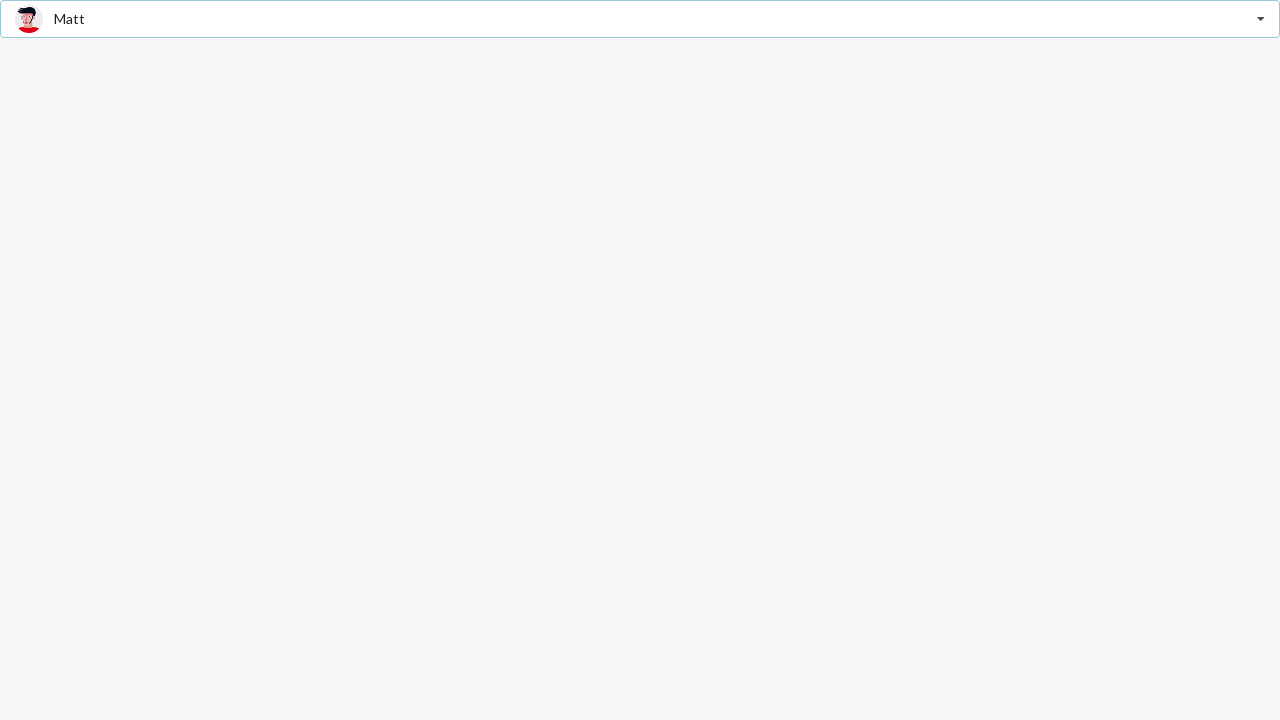

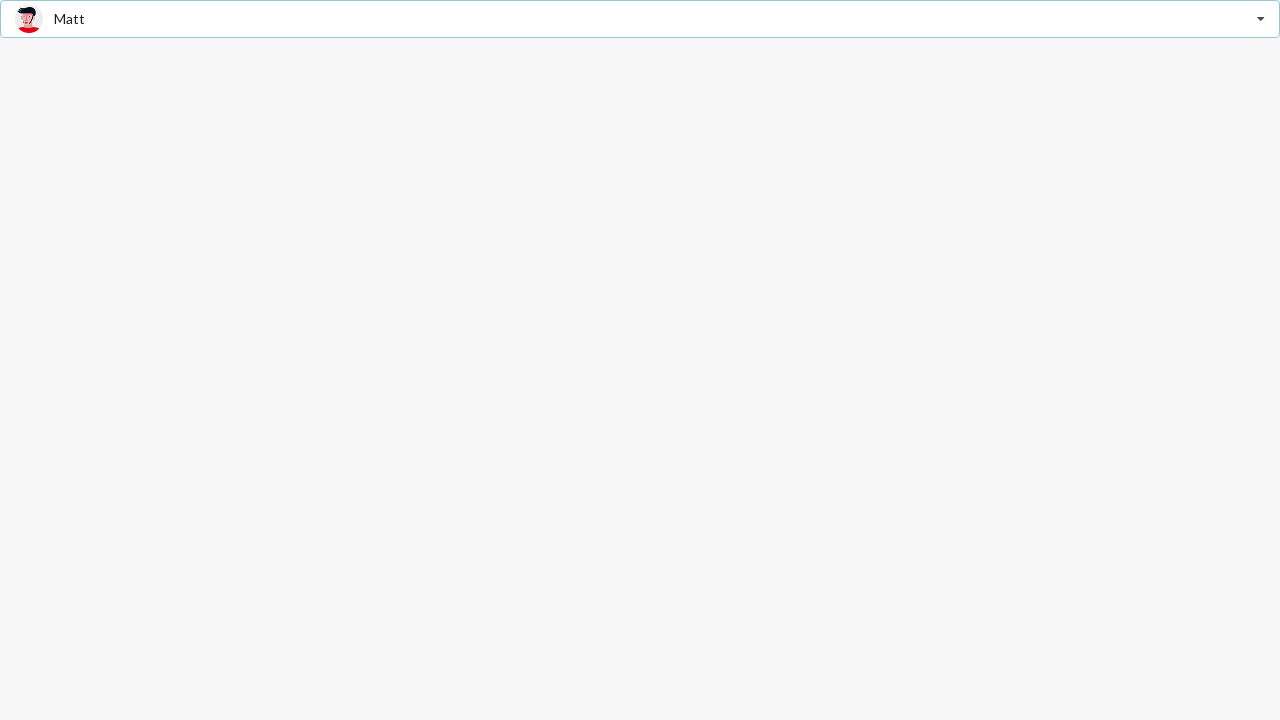